Tests pagination by clicking through pages to find a specific item (Rice) and verifying sorting

Starting URL: https://rahulshettyacademy.com/seleniumPractise/#/offers

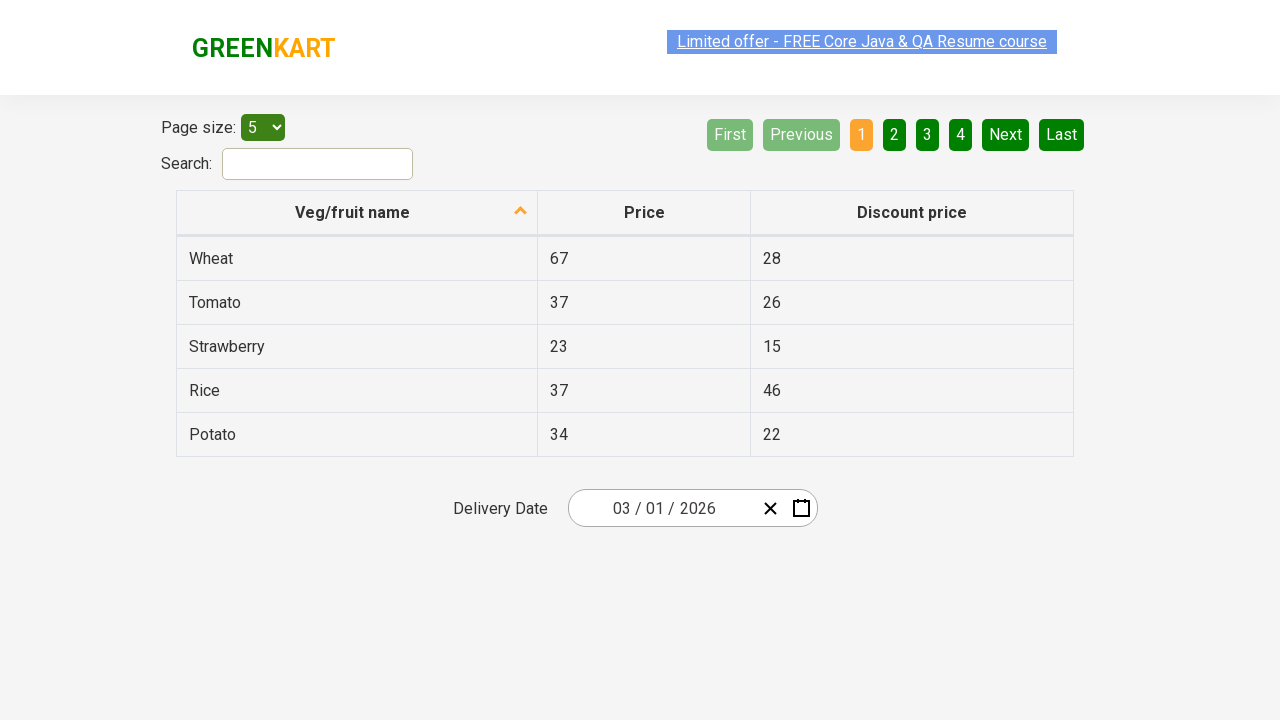

Waited for page to load with networkidle state
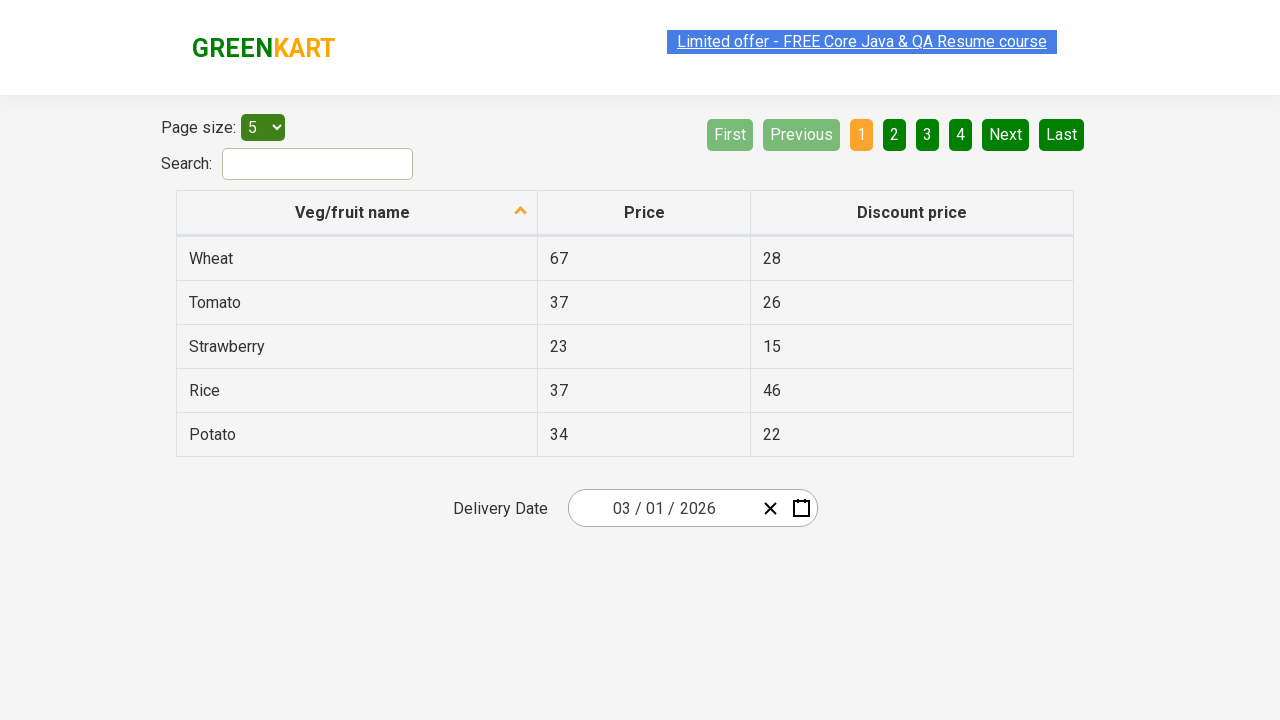

Clicked first column header to initiate sorting at (357, 213) on xpath=//tr/th[1]
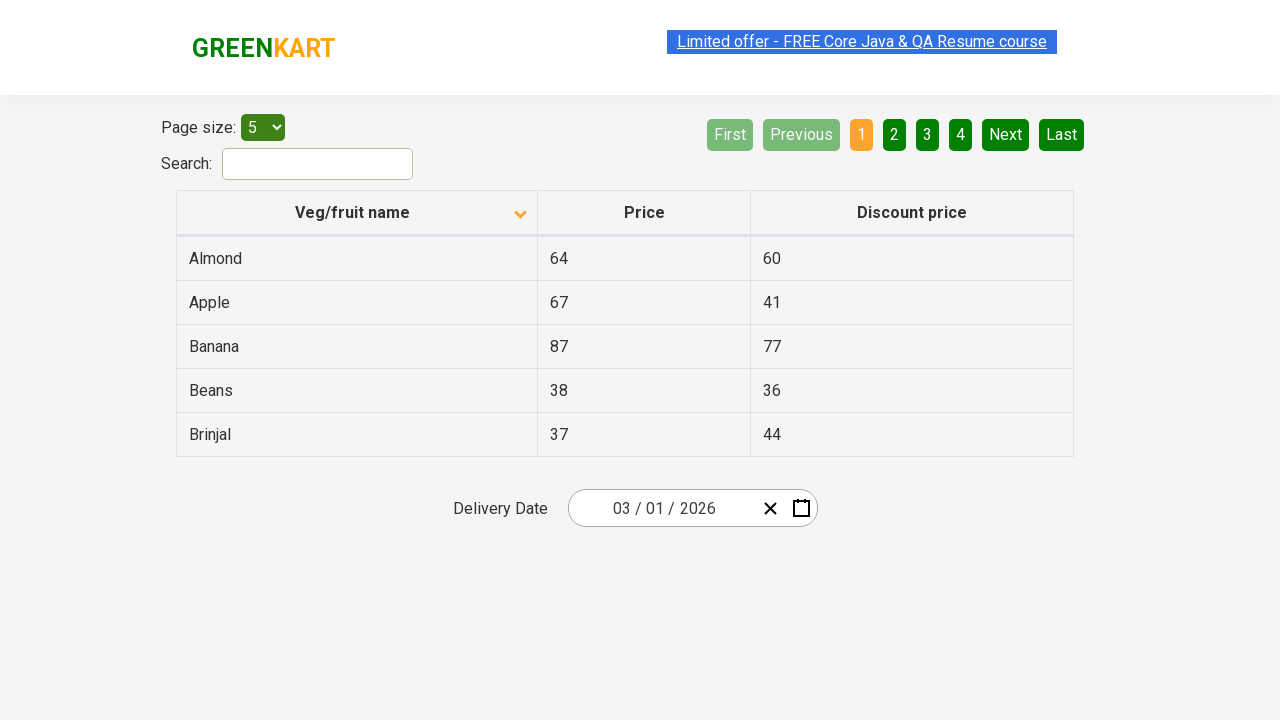

Waited for sorting animation to complete
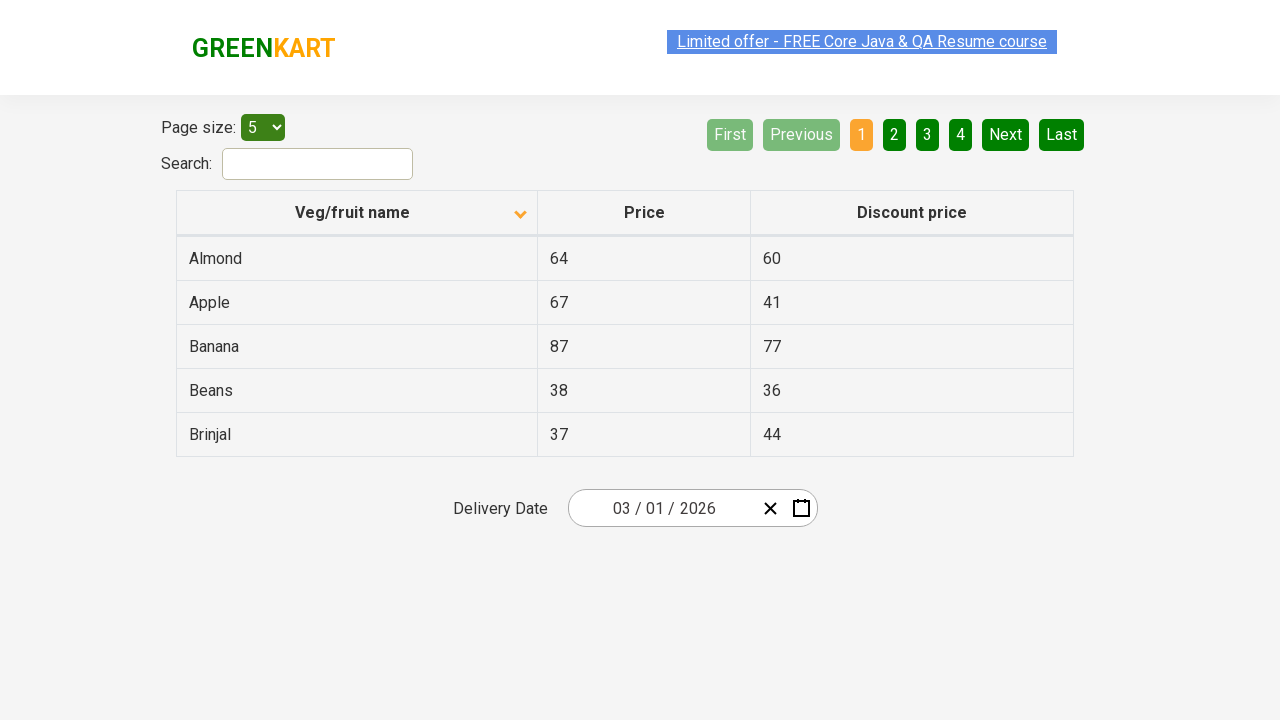

Verified that first column is sorted alphabetically
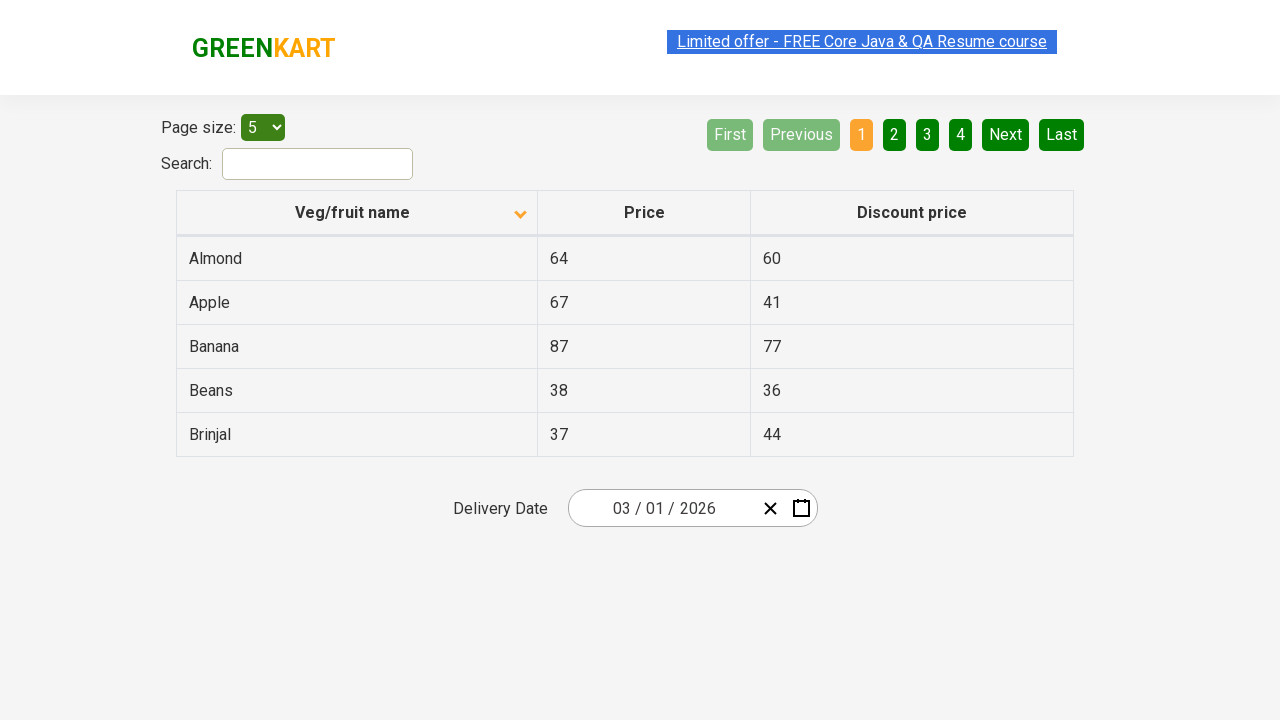

Clicked next page button to continue pagination at (1006, 134) on [aria-label='Next']
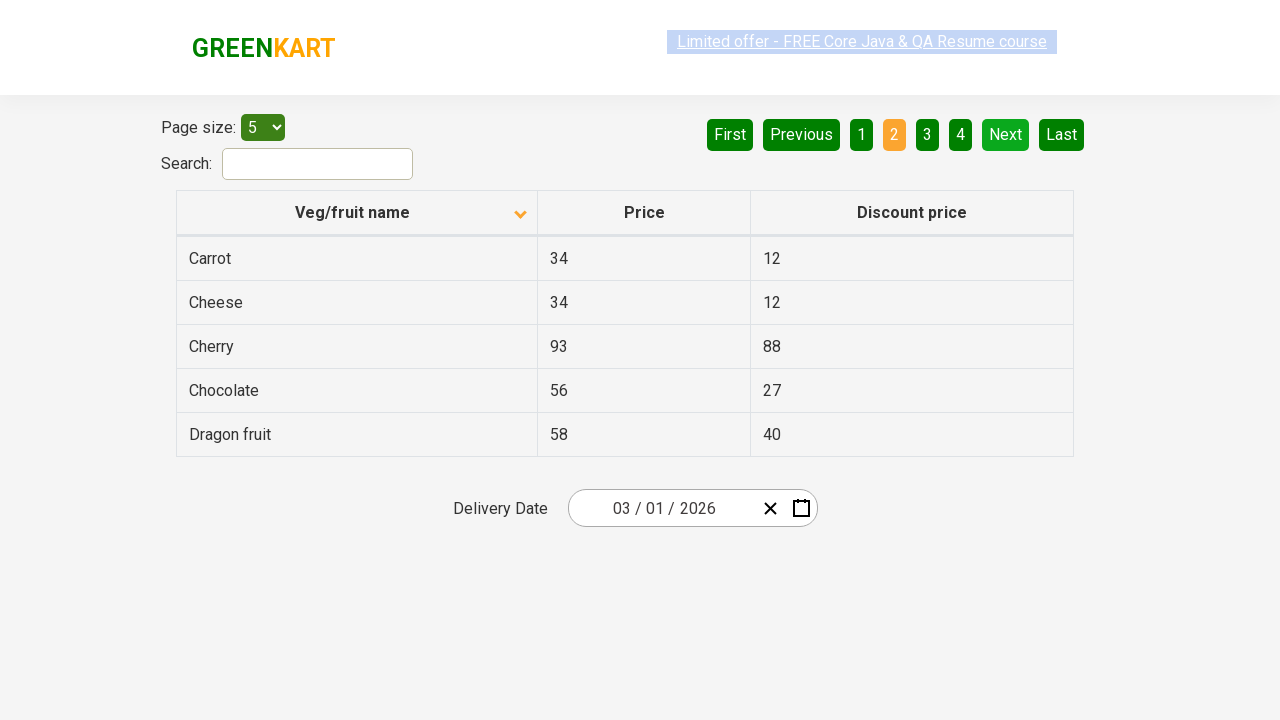

Waited for next page to load
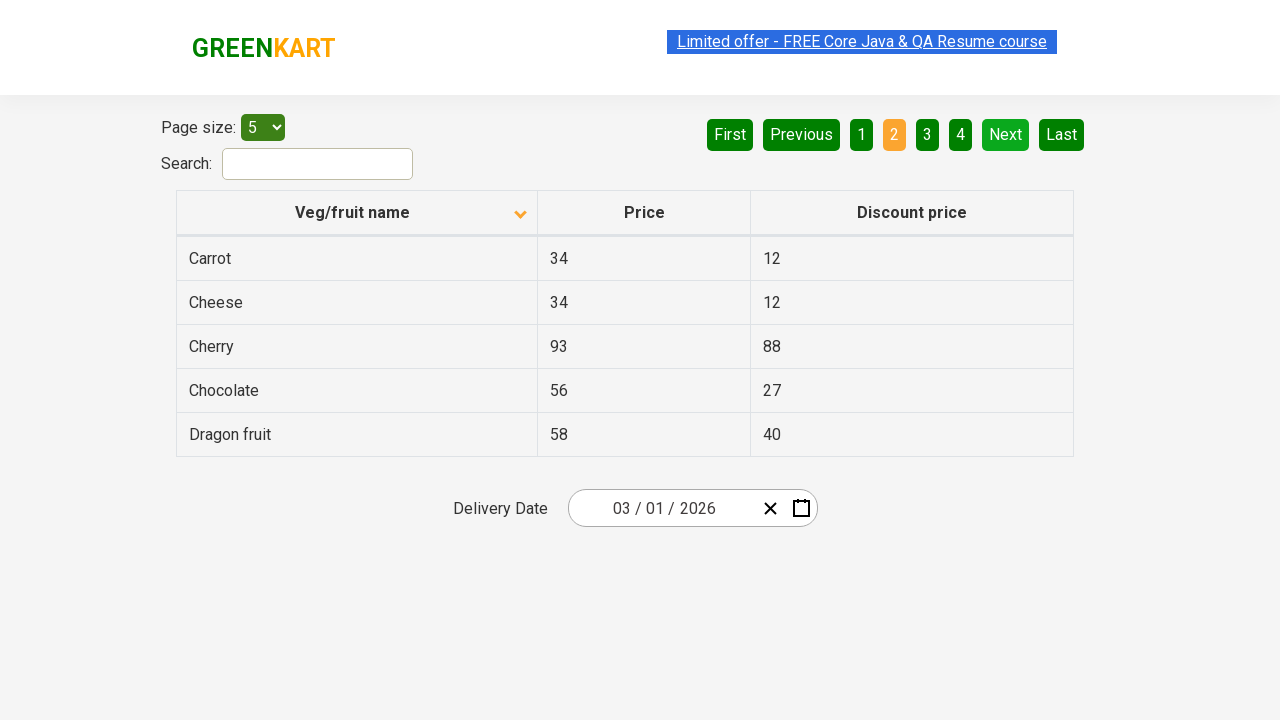

Clicked next page button to continue pagination at (1006, 134) on [aria-label='Next']
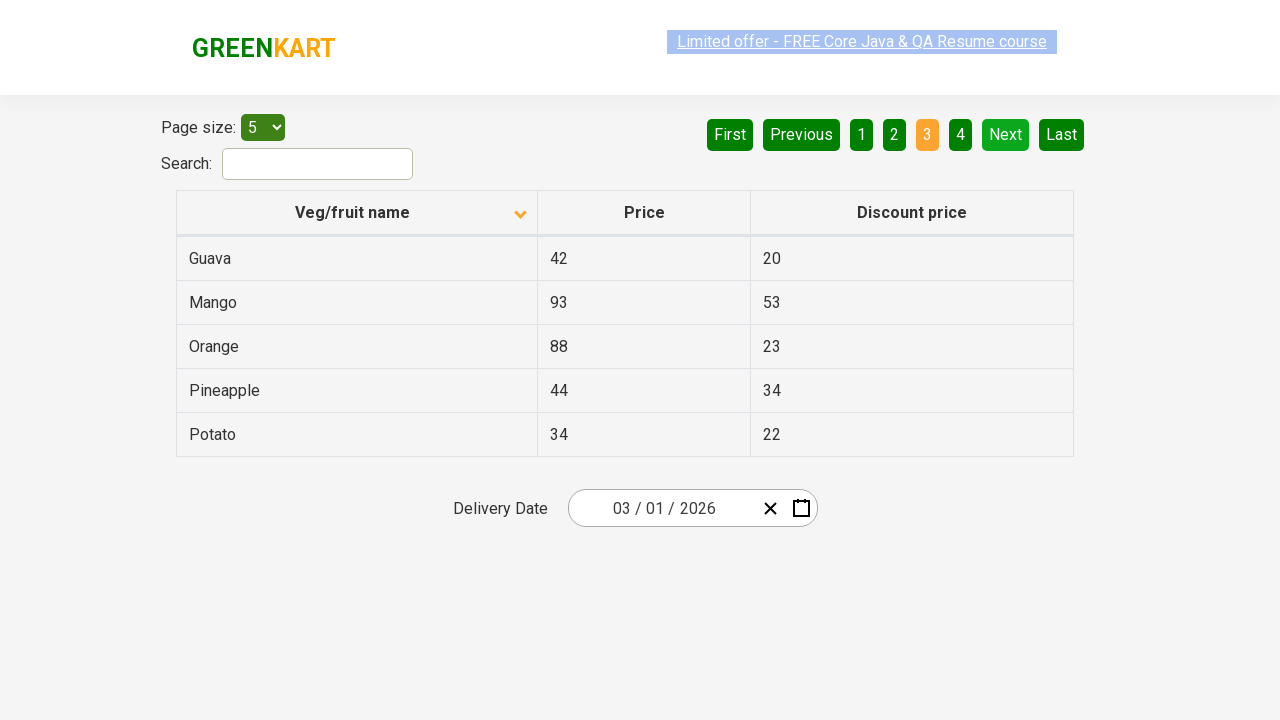

Waited for next page to load
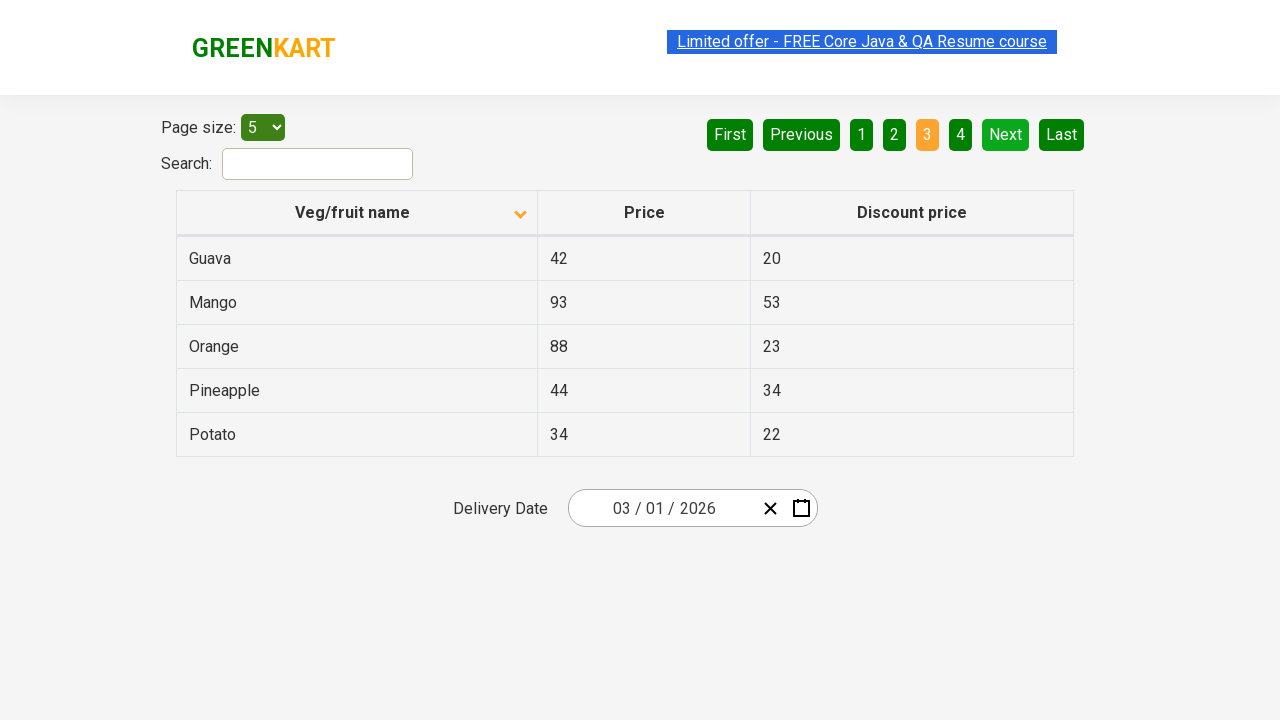

Clicked next page button to continue pagination at (1006, 134) on [aria-label='Next']
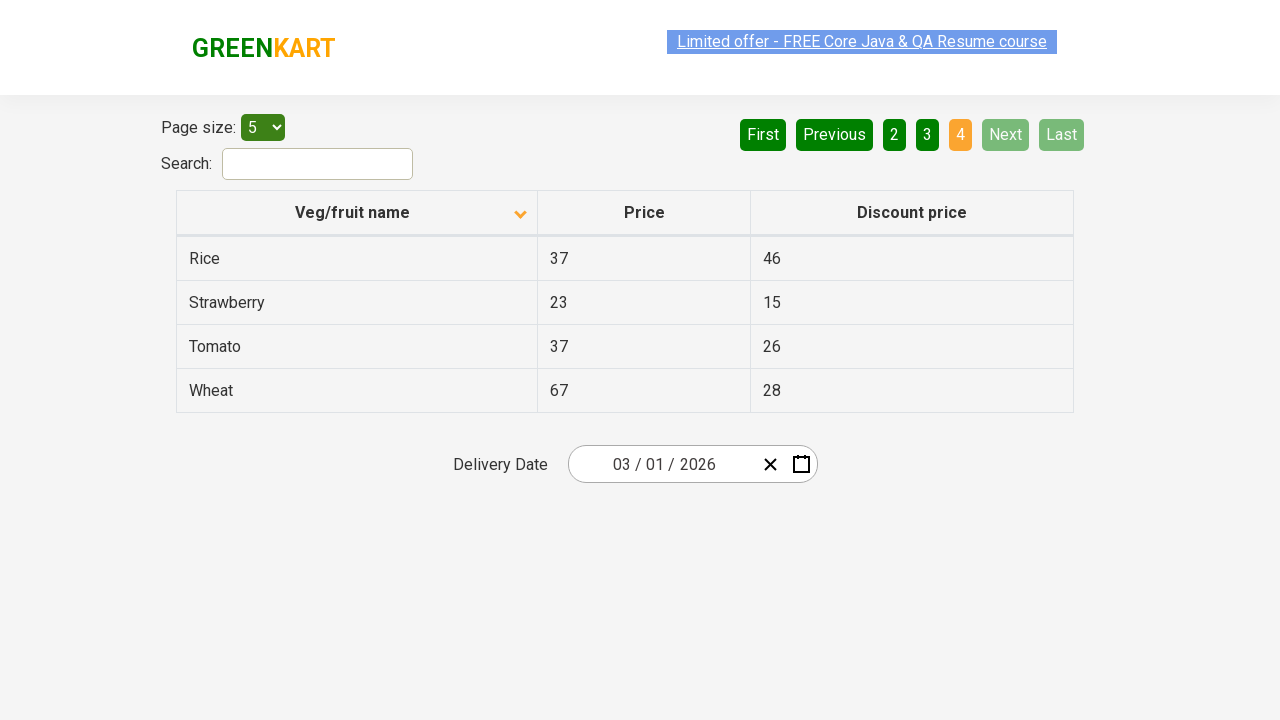

Waited for next page to load
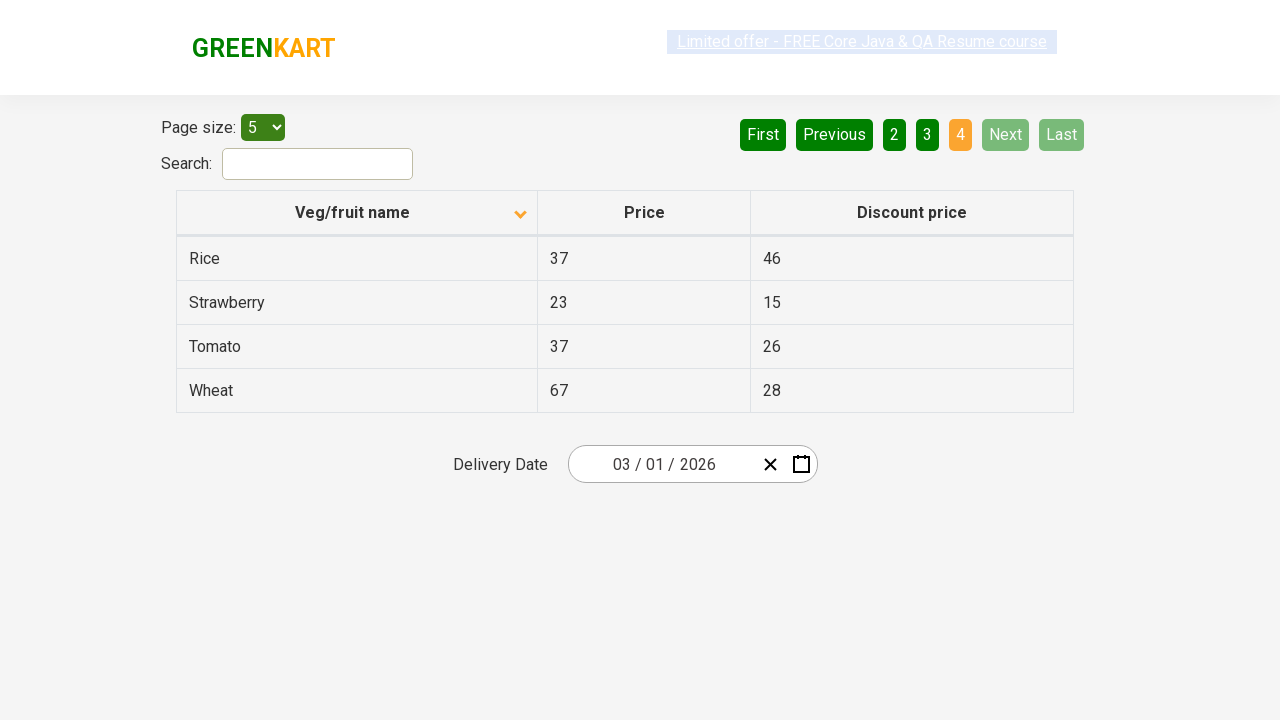

Found 'Rice' in the current page results
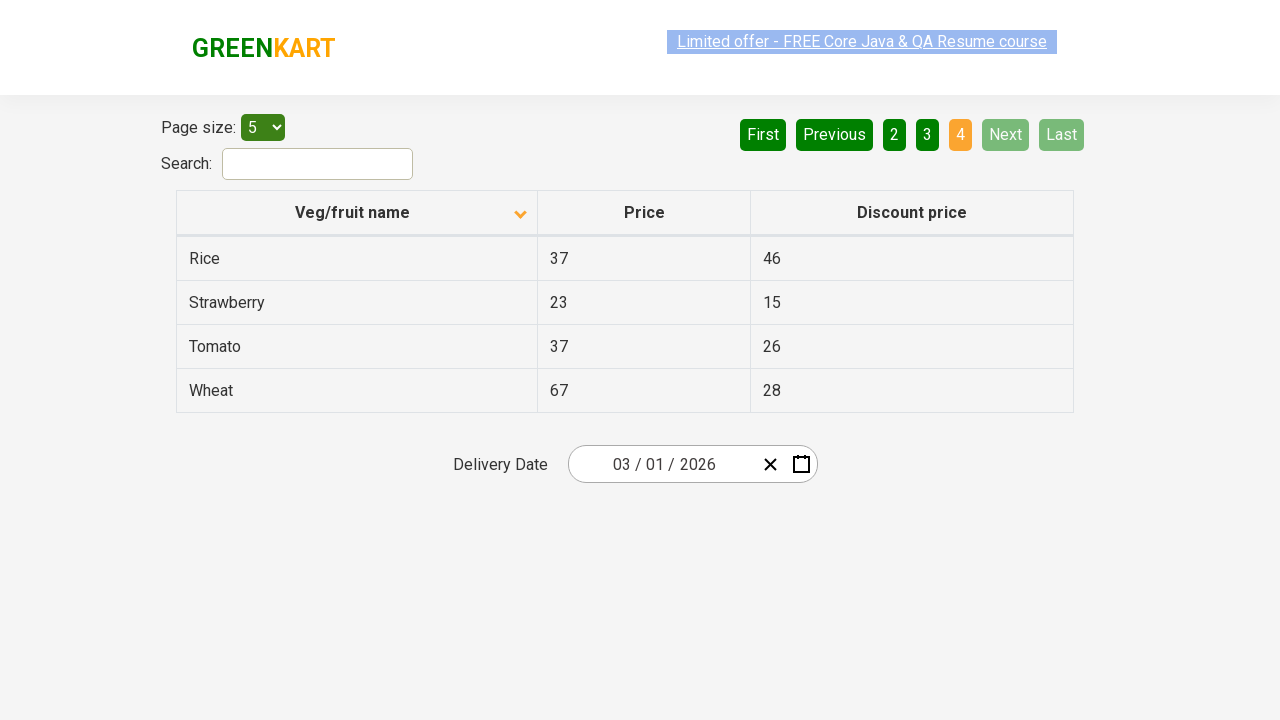

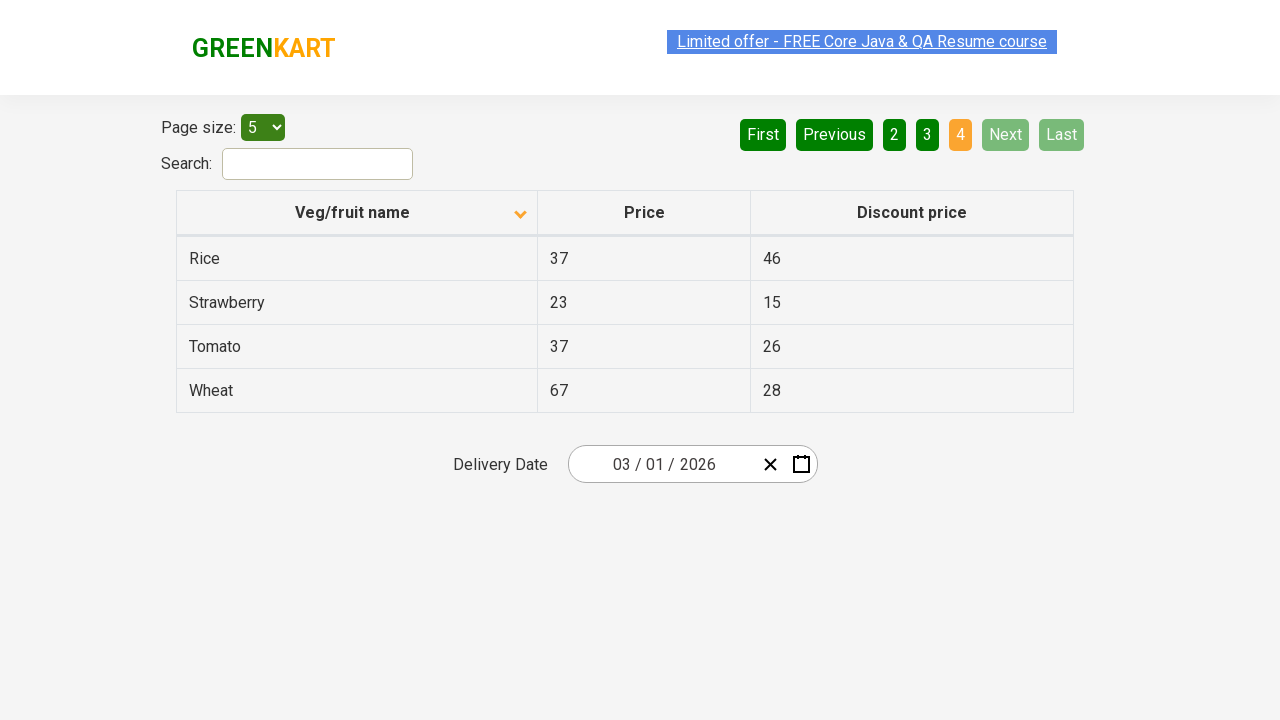